Simple navigation test that loads the Microsoft homepage

Starting URL: https://www.microsoft.com

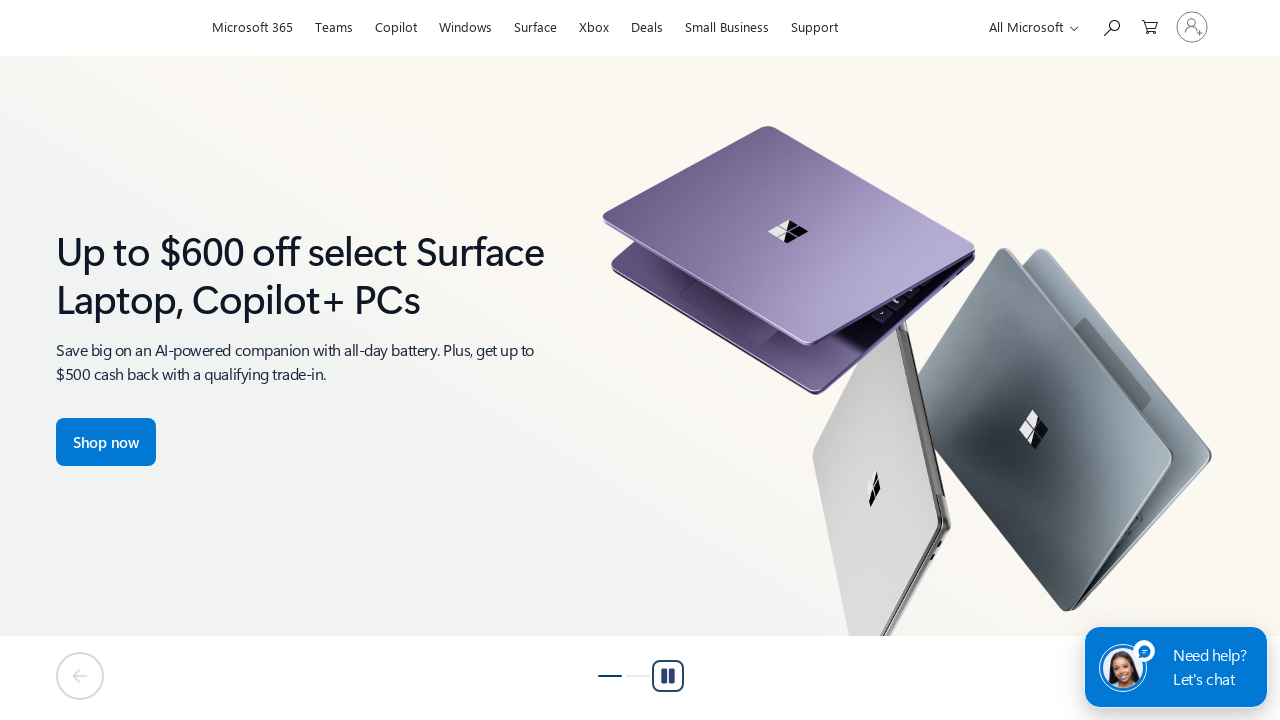

Microsoft homepage loaded - DOM content ready
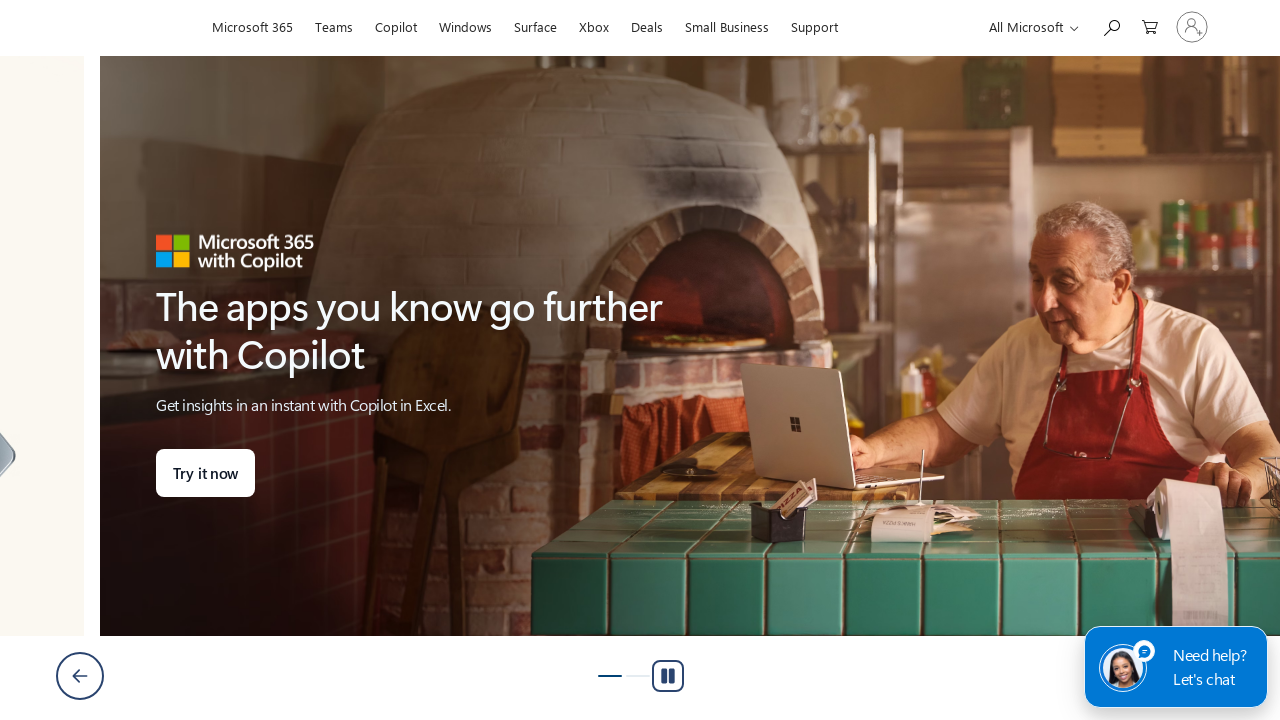

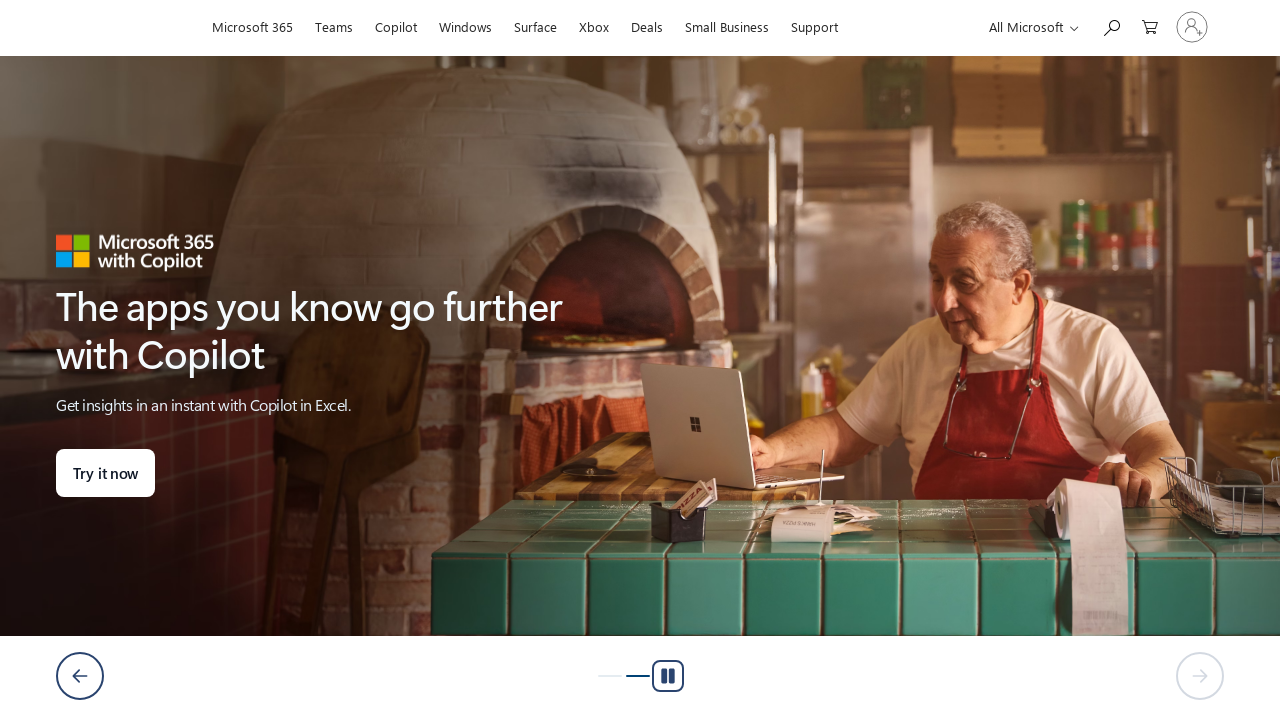